Tests file download functionality by navigating to the download page and downloading a text file

Starting URL: https://the-internet.herokuapp.com/

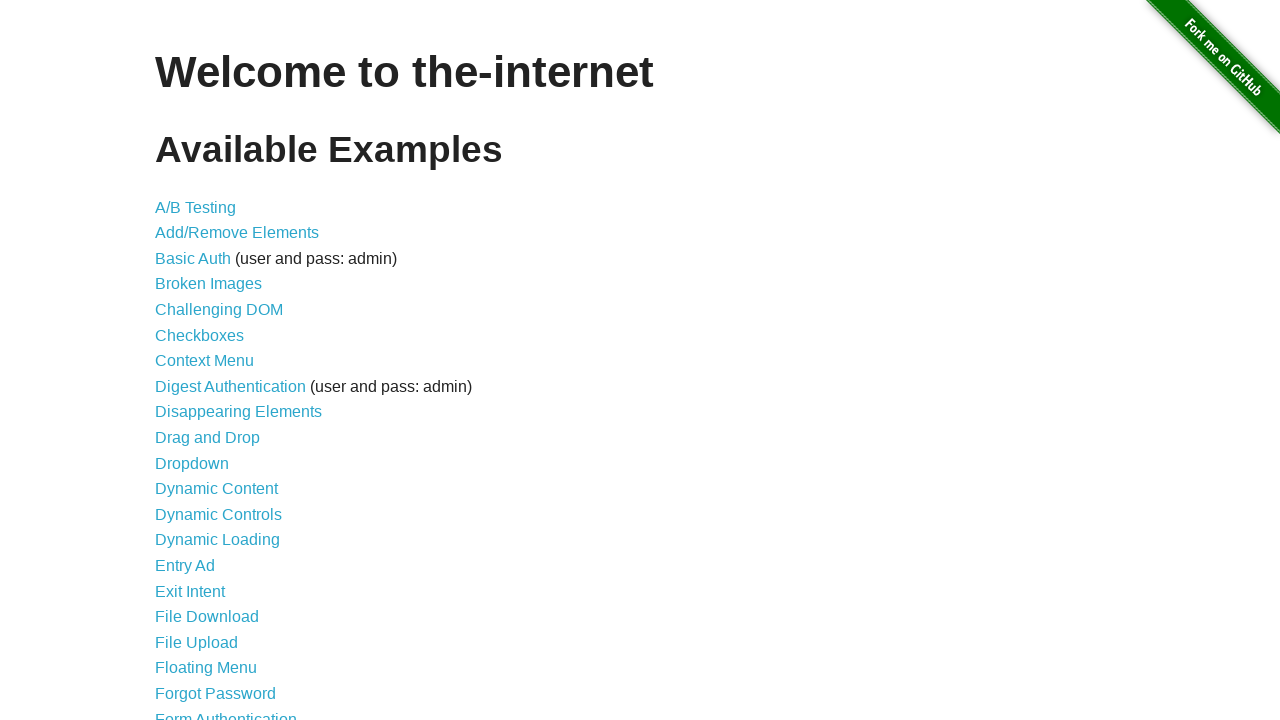

Clicked on File Download link at (207, 617) on a[href='/download']
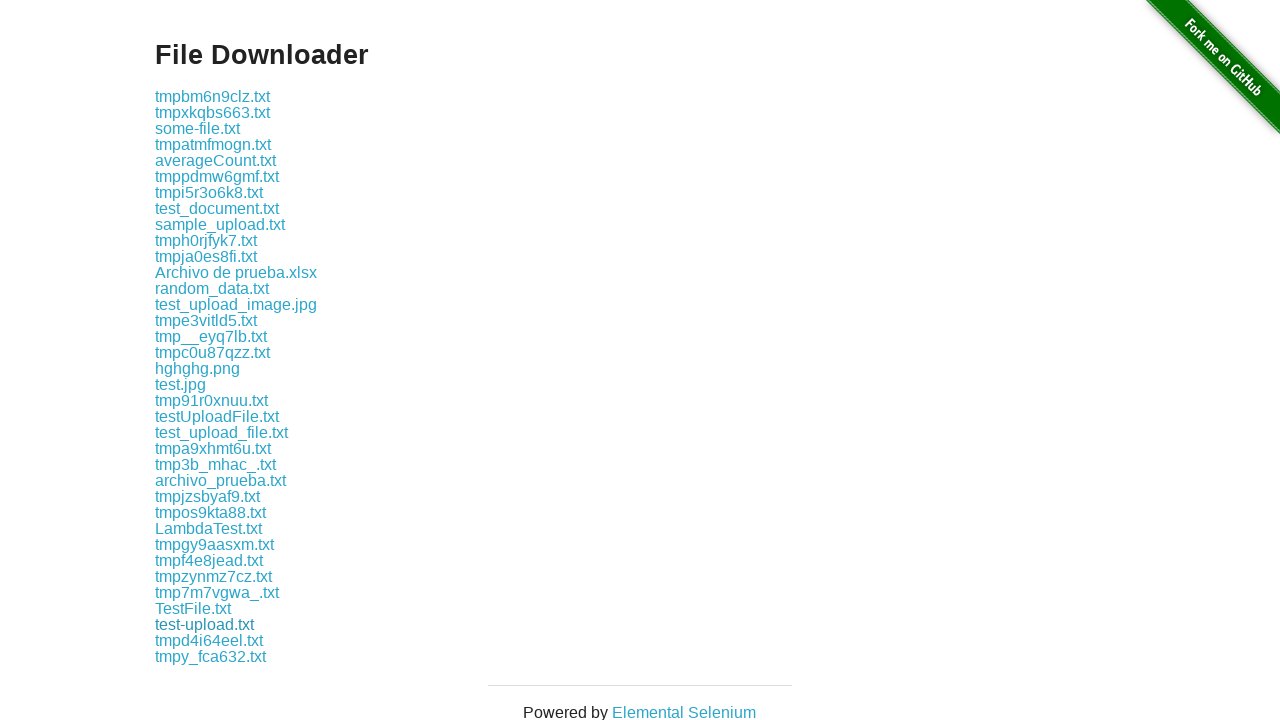

Download page loaded with file download link visible
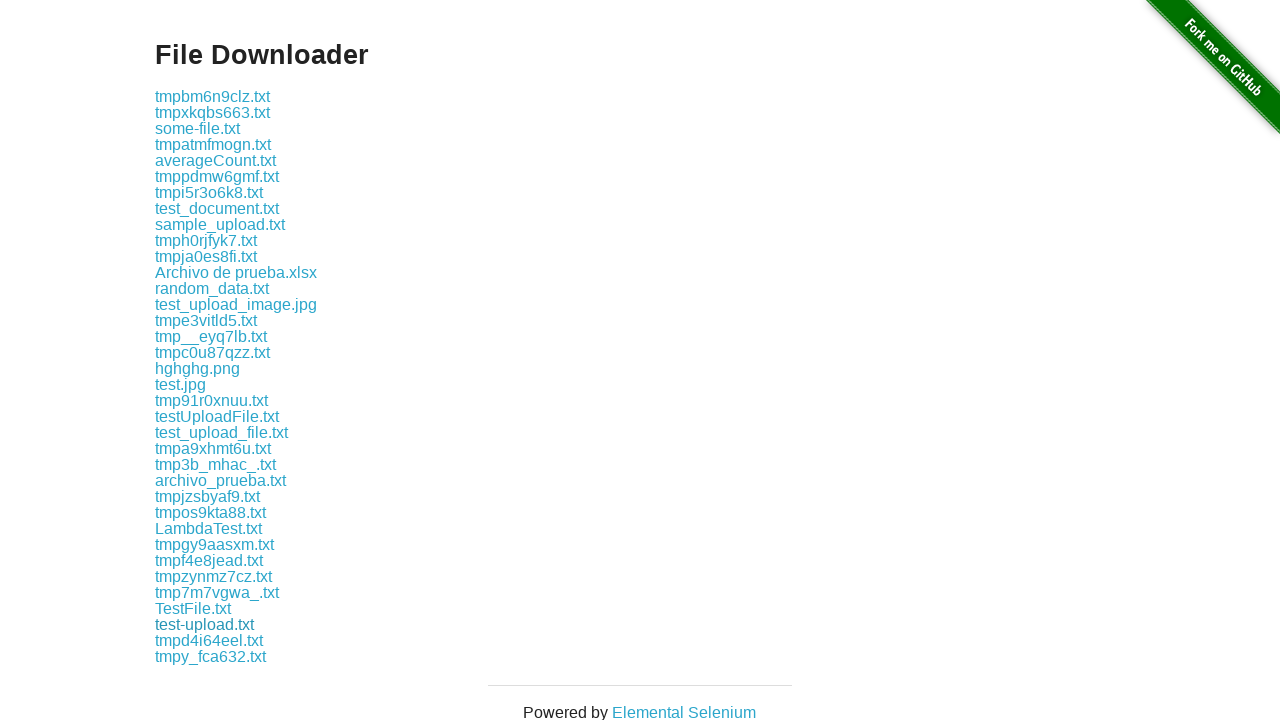

Clicked on text file download link at (198, 128) on a[href='download/some-file.txt']
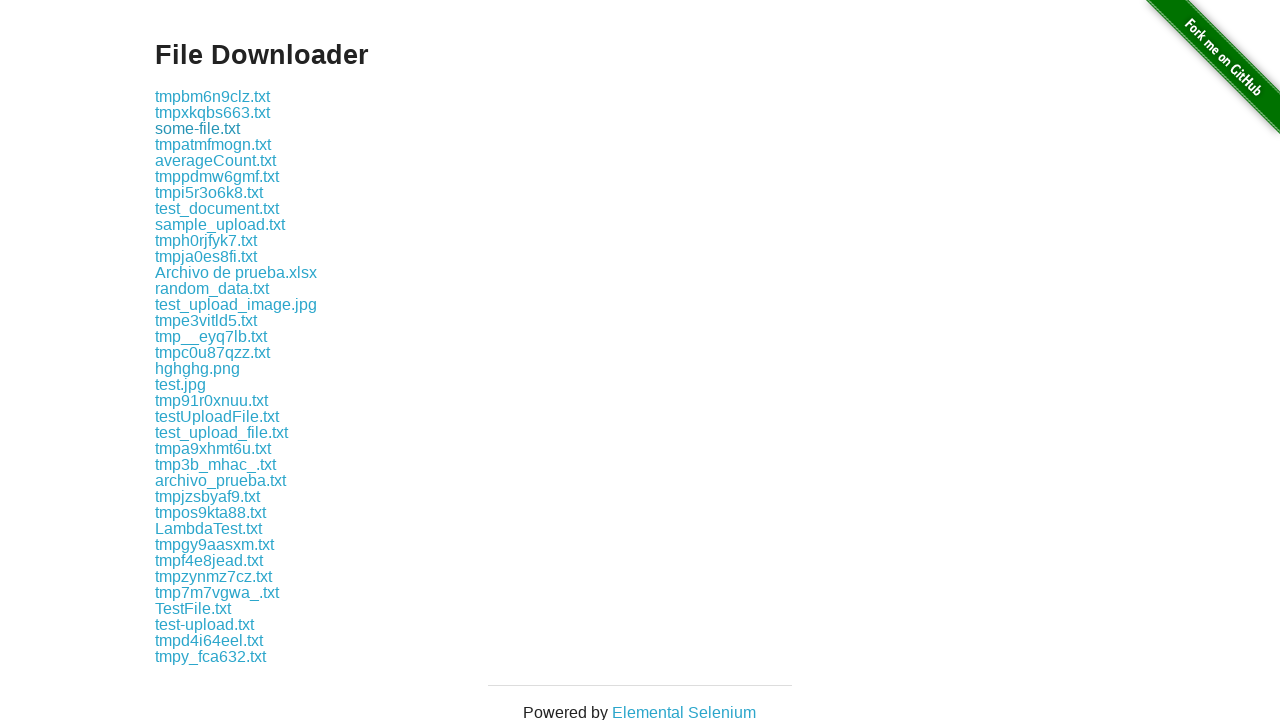

Waited for file download to initiate
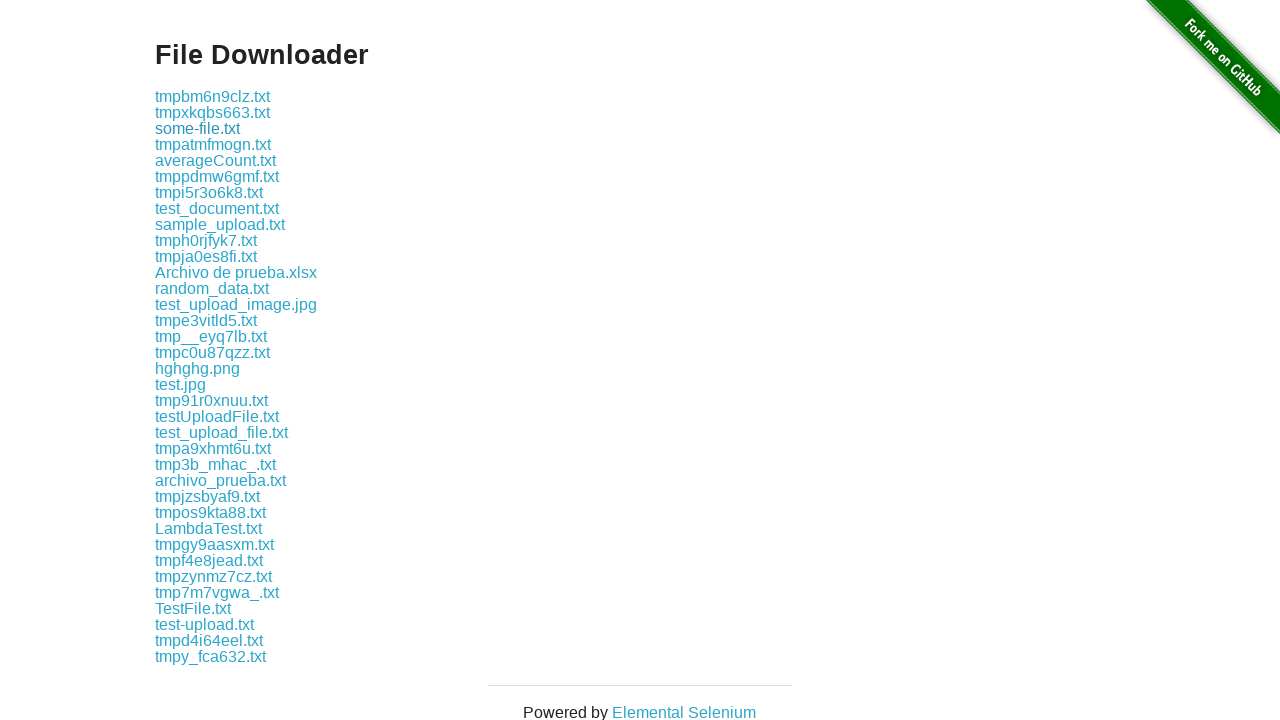

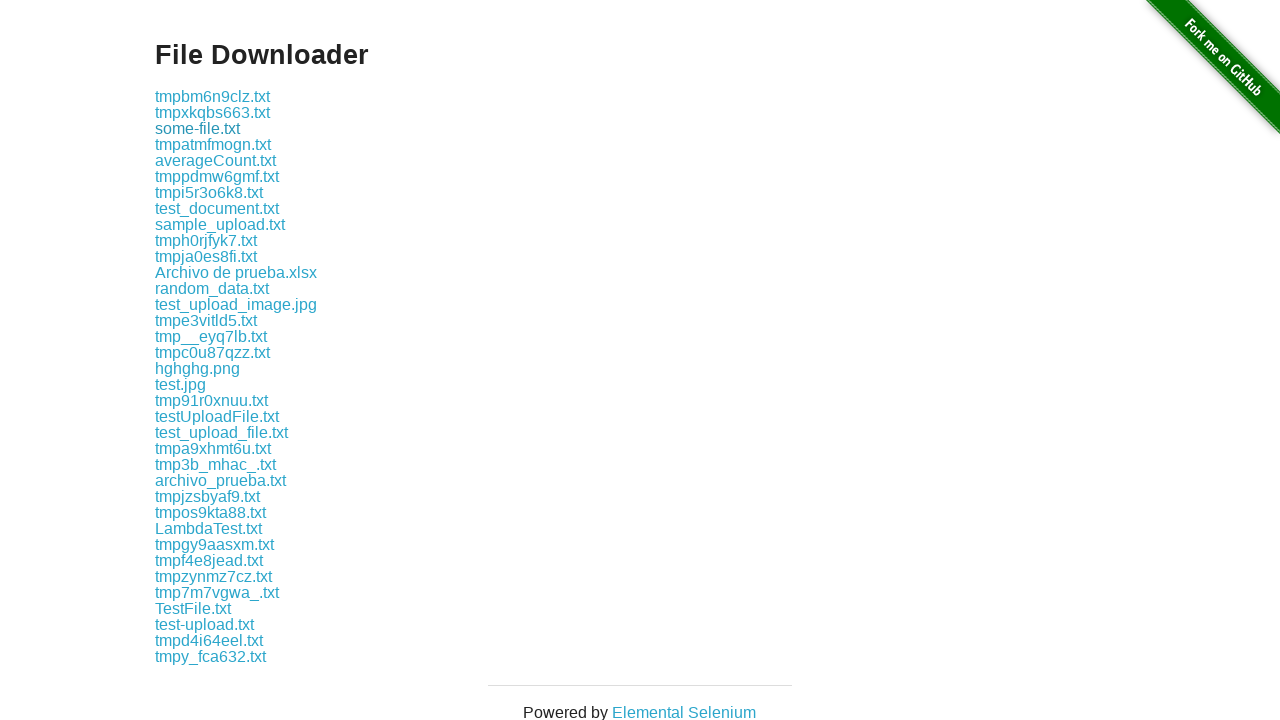